Tests file download functionality by navigating to a download page, extracting the URL of a download link, and verifying the file exists with correct content type by checking response headers.

Starting URL: http://the-internet.herokuapp.com/download

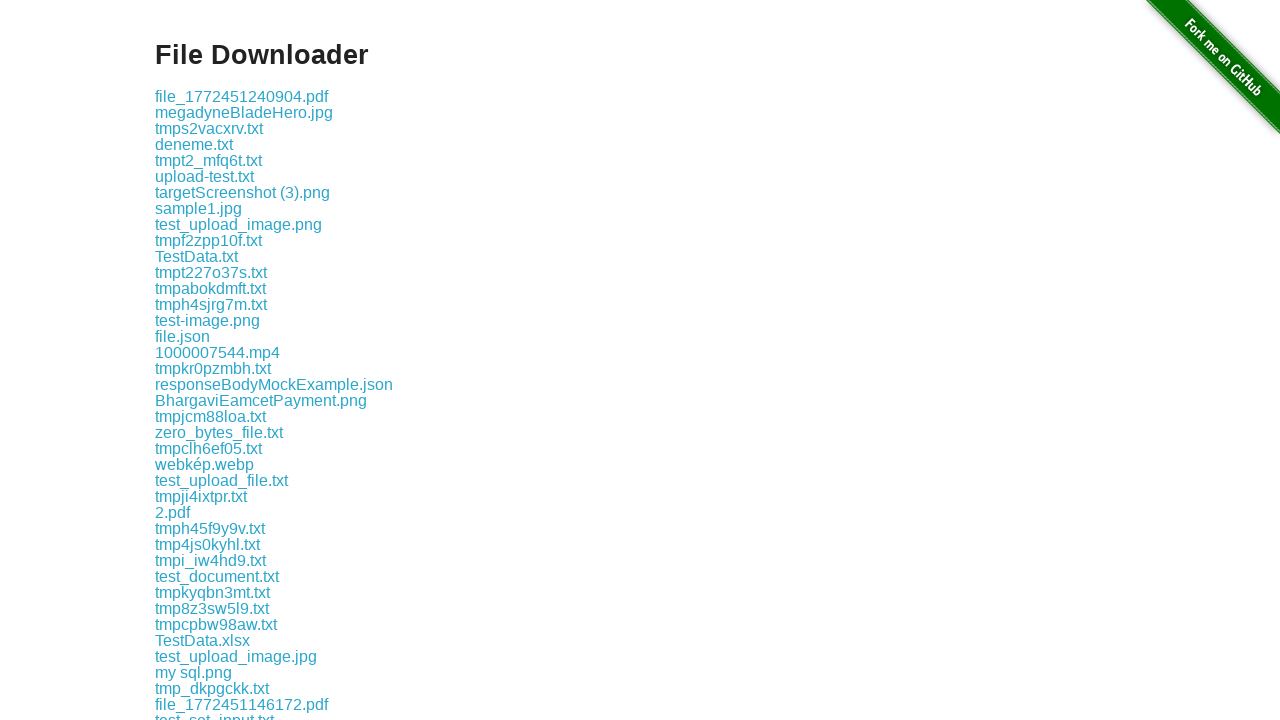

Waited for download links to be visible
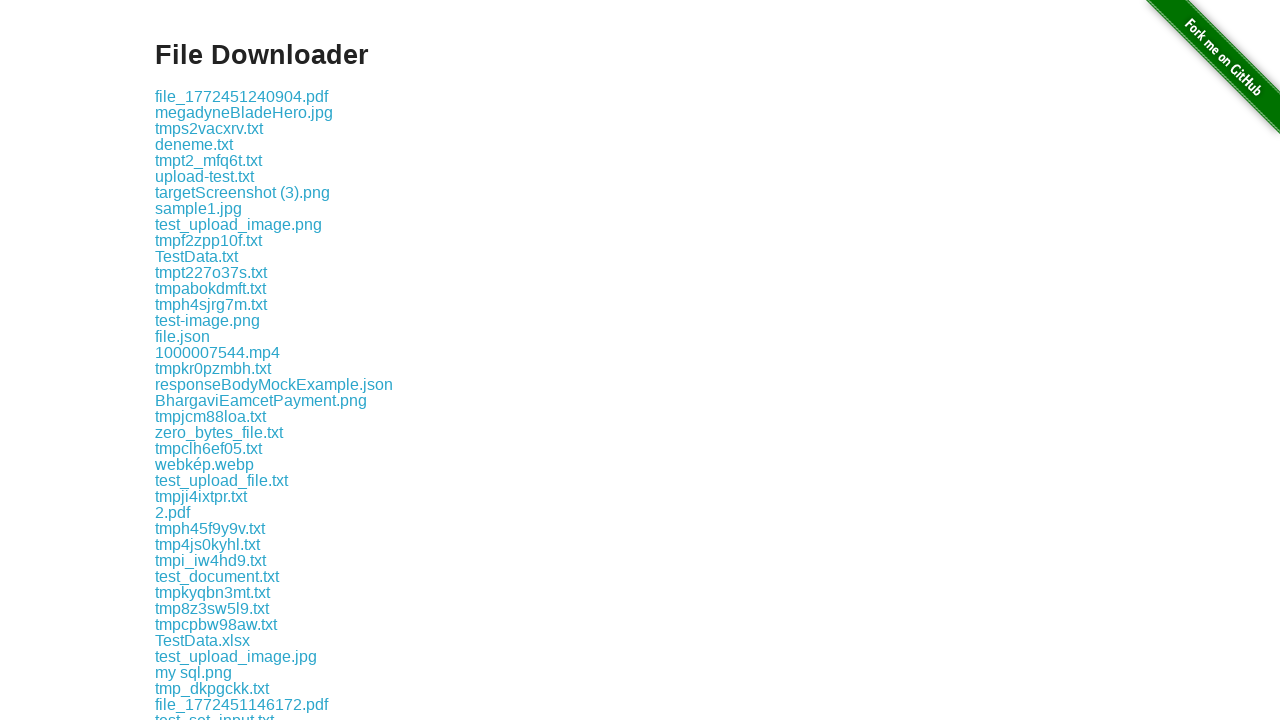

Extracted download link URL: download/file_1772451240904.pdf
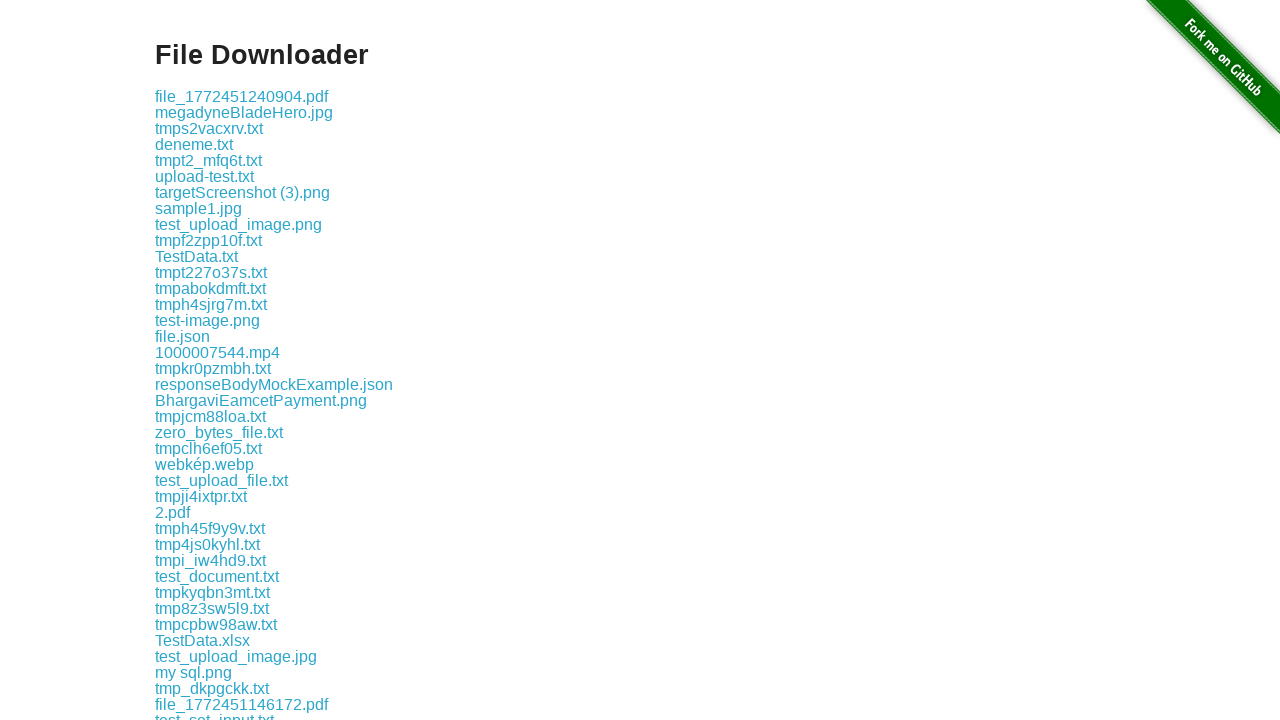

Clicked on the first download link to verify accessibility at (242, 96) on .example a
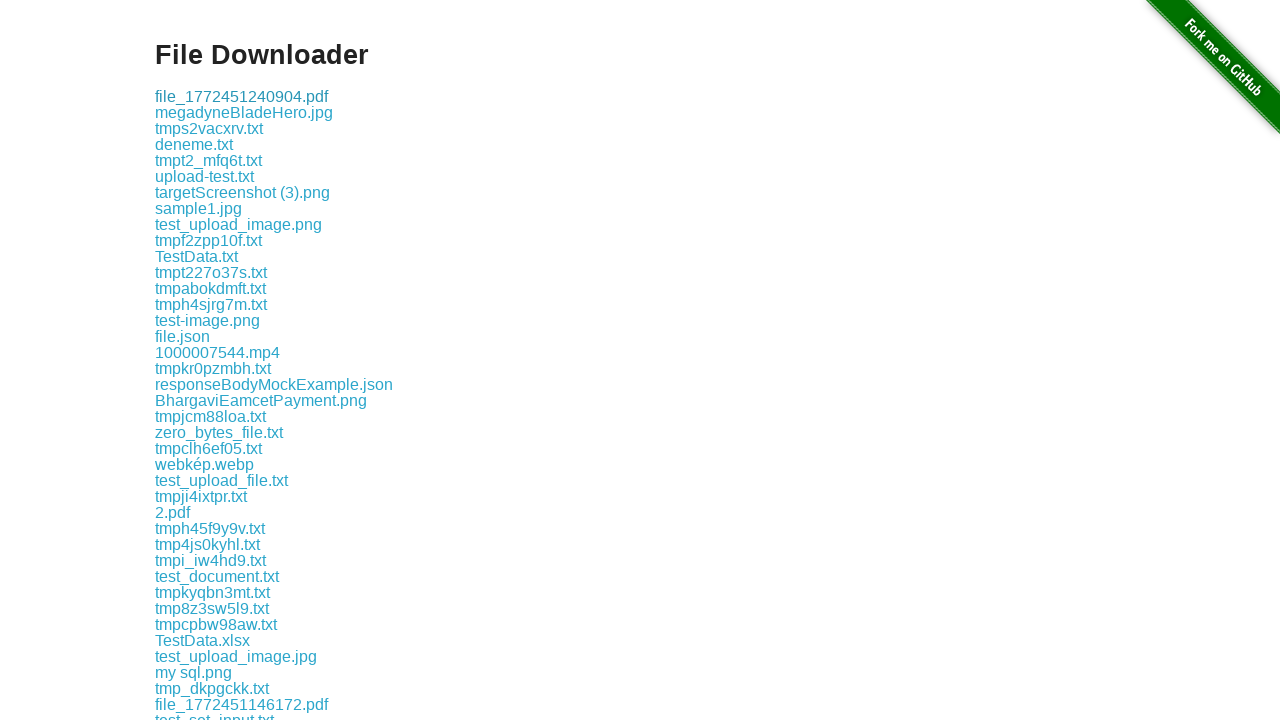

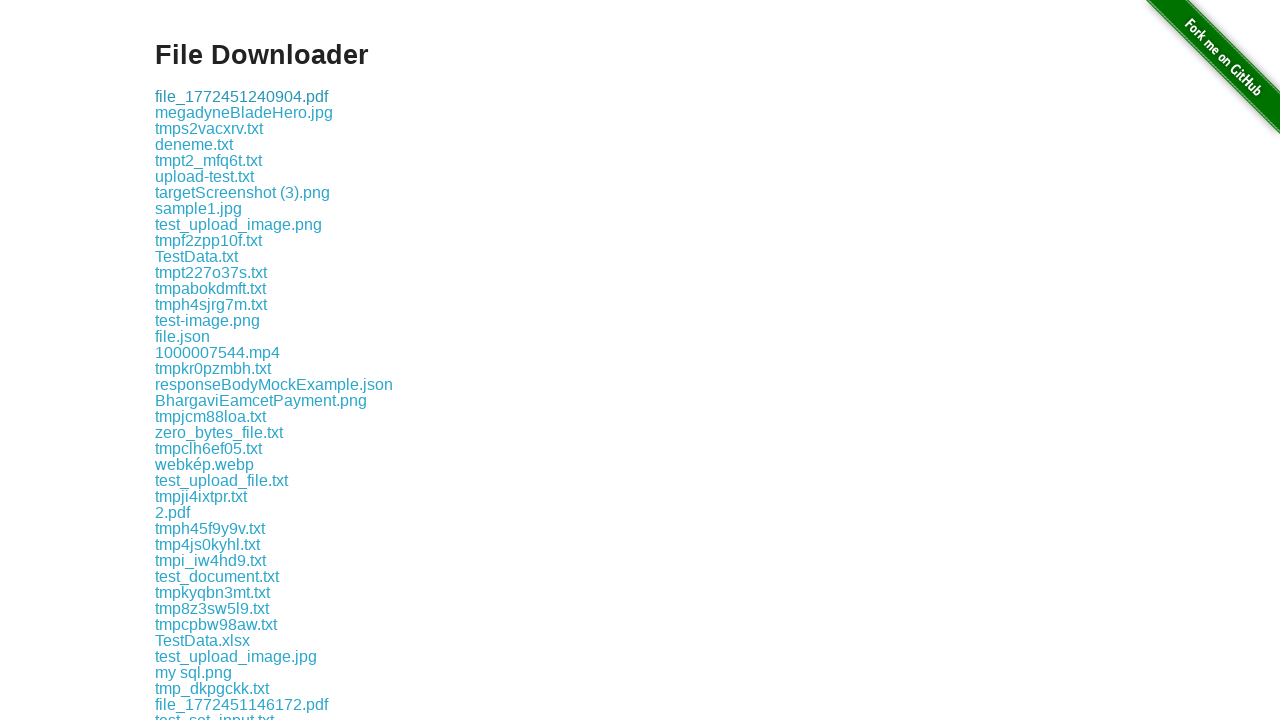